Tests a parking form submission by entering a parking code, filling in name, plate number, province/state selection, parking units, and submitting the form to verify the confirmation appears.

Starting URL: http://www.valprkg.com/

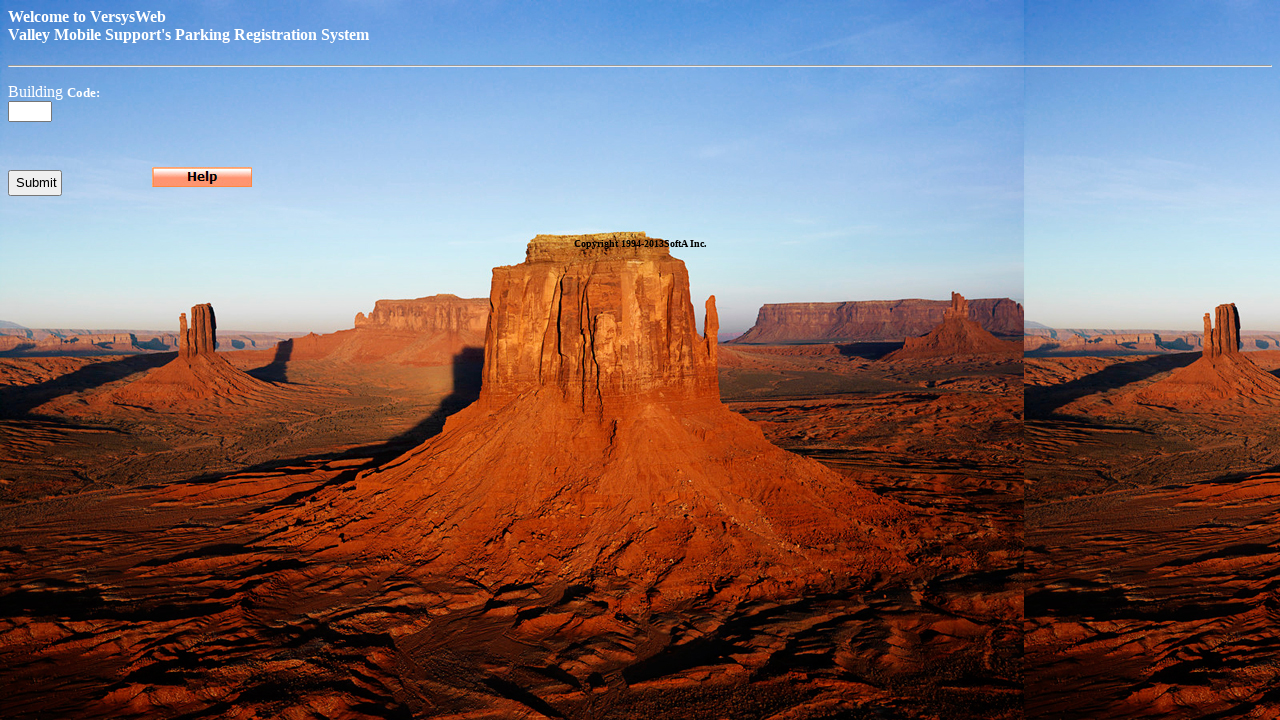

Waited for parking code input field to appear
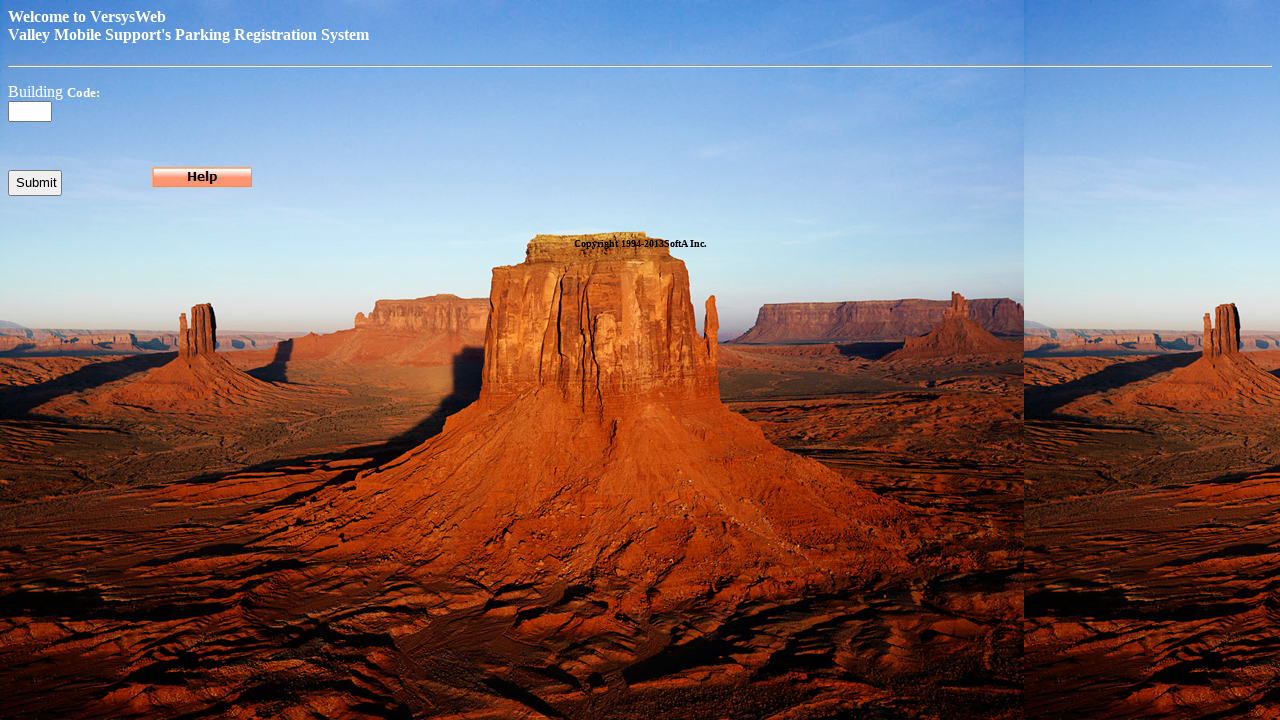

Entered parking code '498' on input[type="TEXT"]
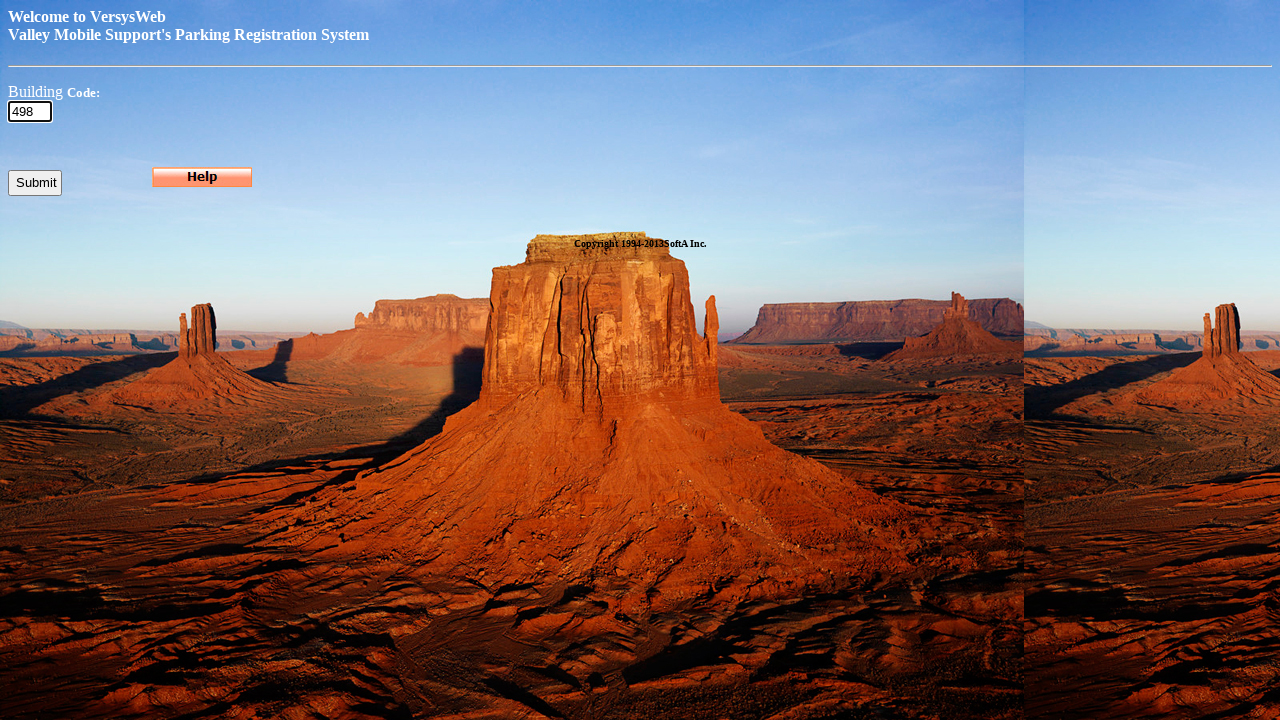

Clicked first submit button to verify parking code at (35, 183) on *[type="SUBMIT"]
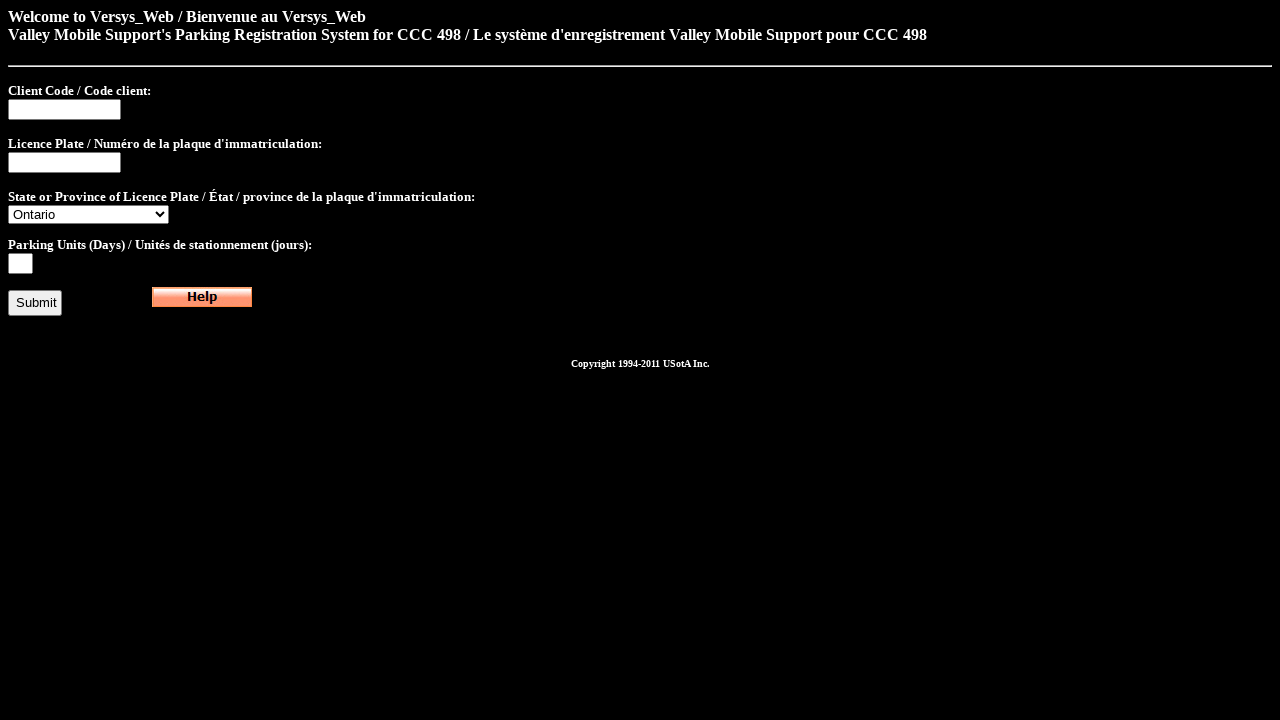

Waited for name input field to appear
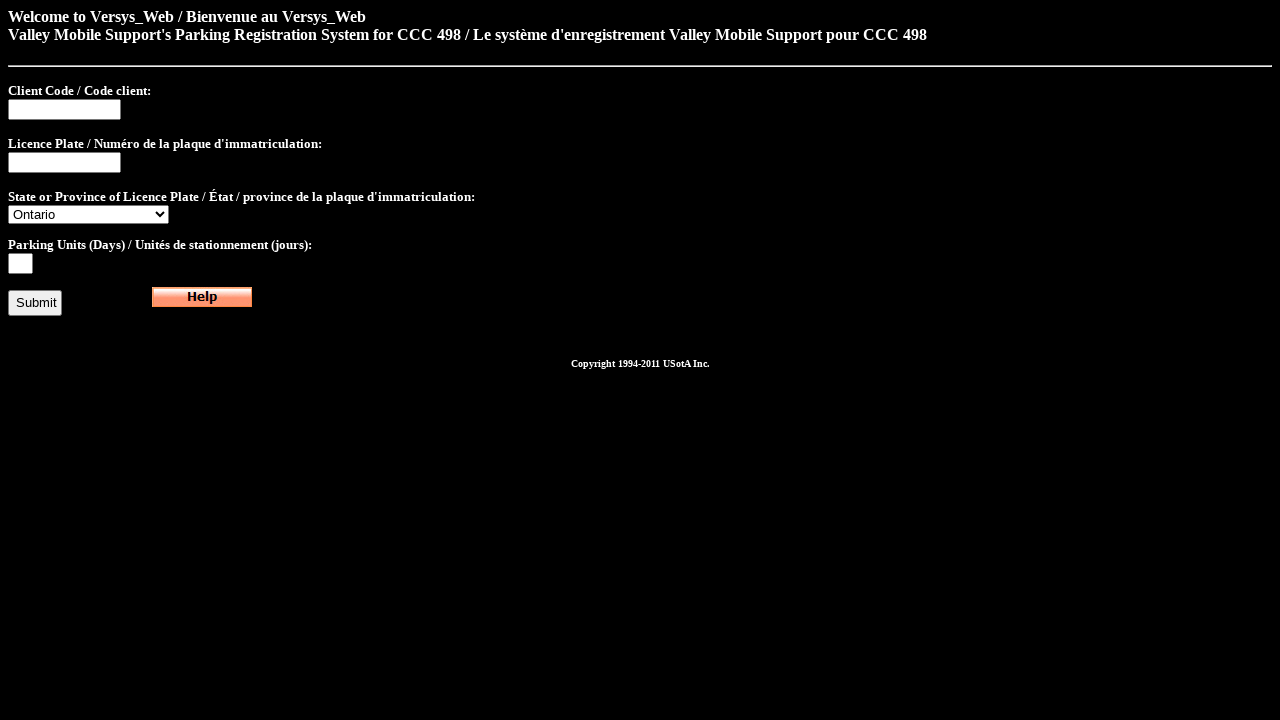

Entered name '49800' on input[name="name"]
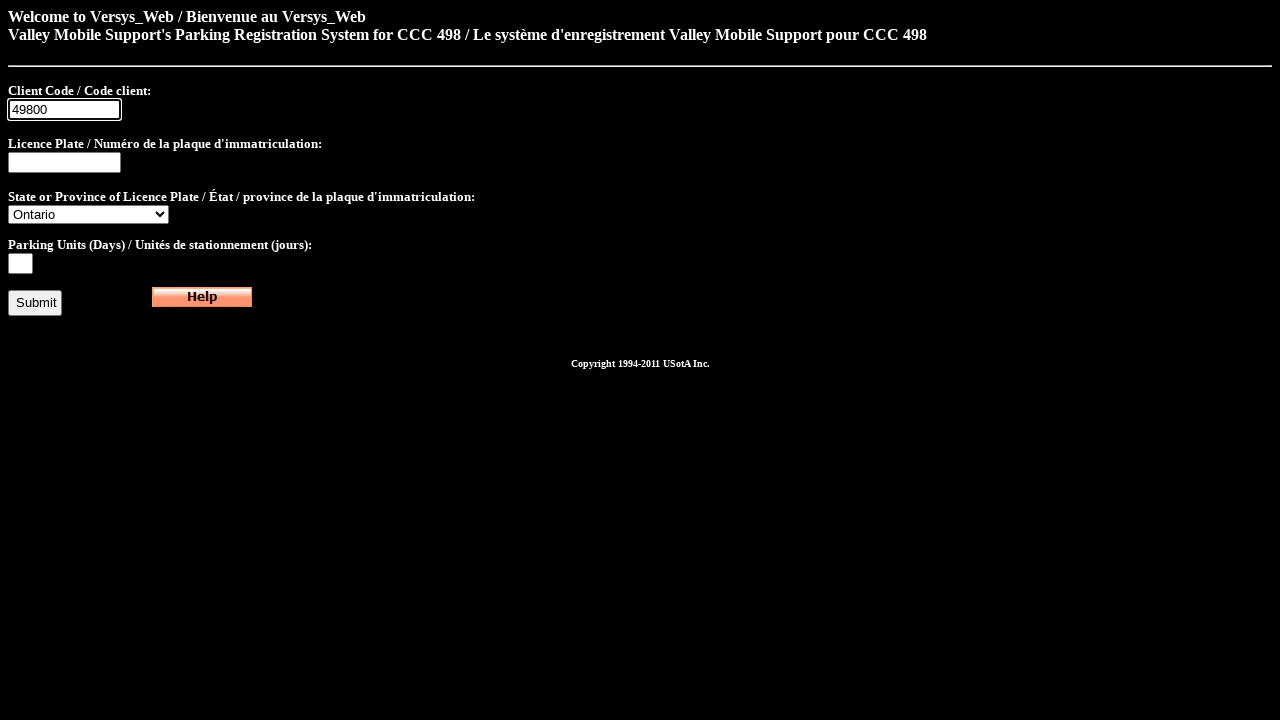

Entered plate number 'K1K1K1' on input[name="plate"]
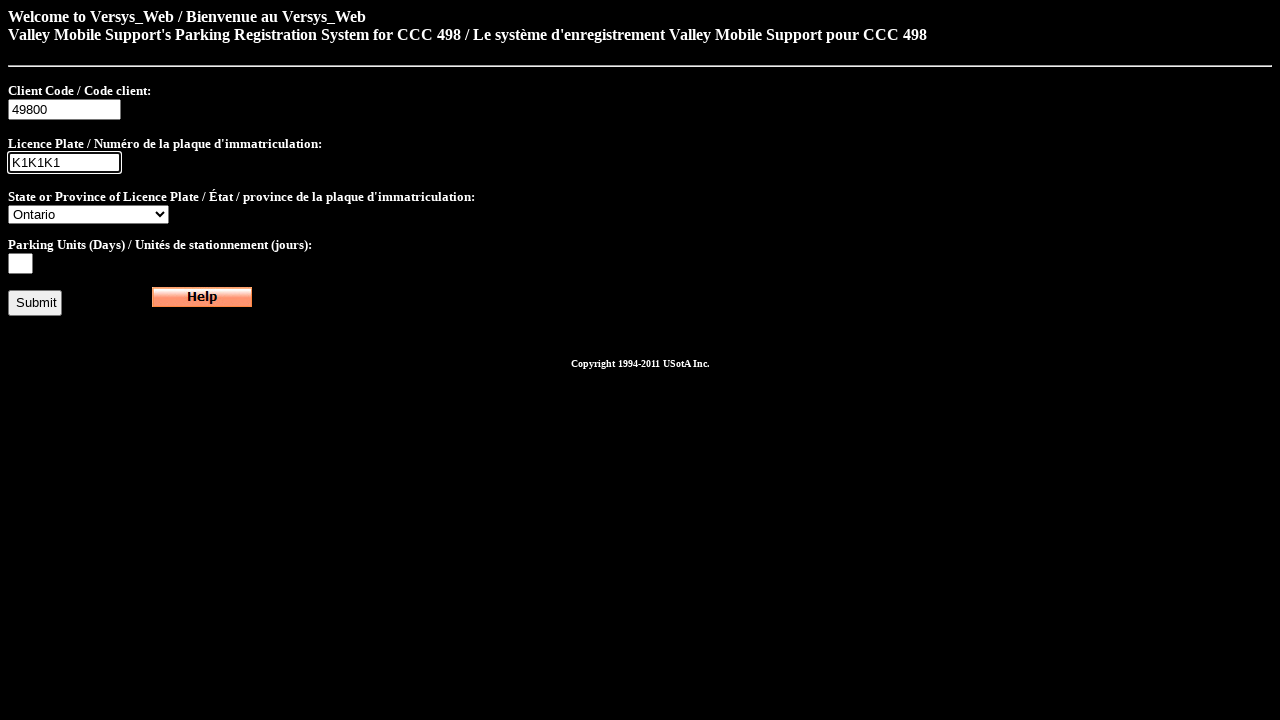

Selected province/state 'ON' from dropdown on select[name="provorstate"]
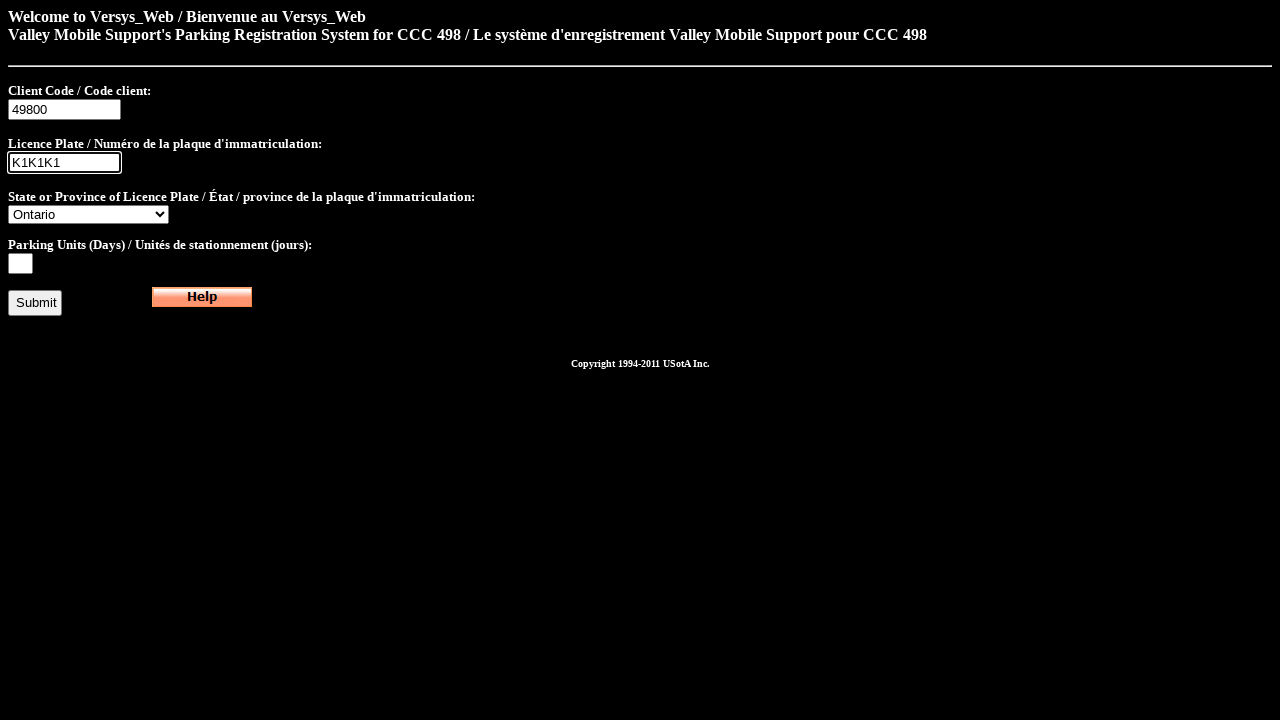

Entered parking units '1' on input[name="punits"]
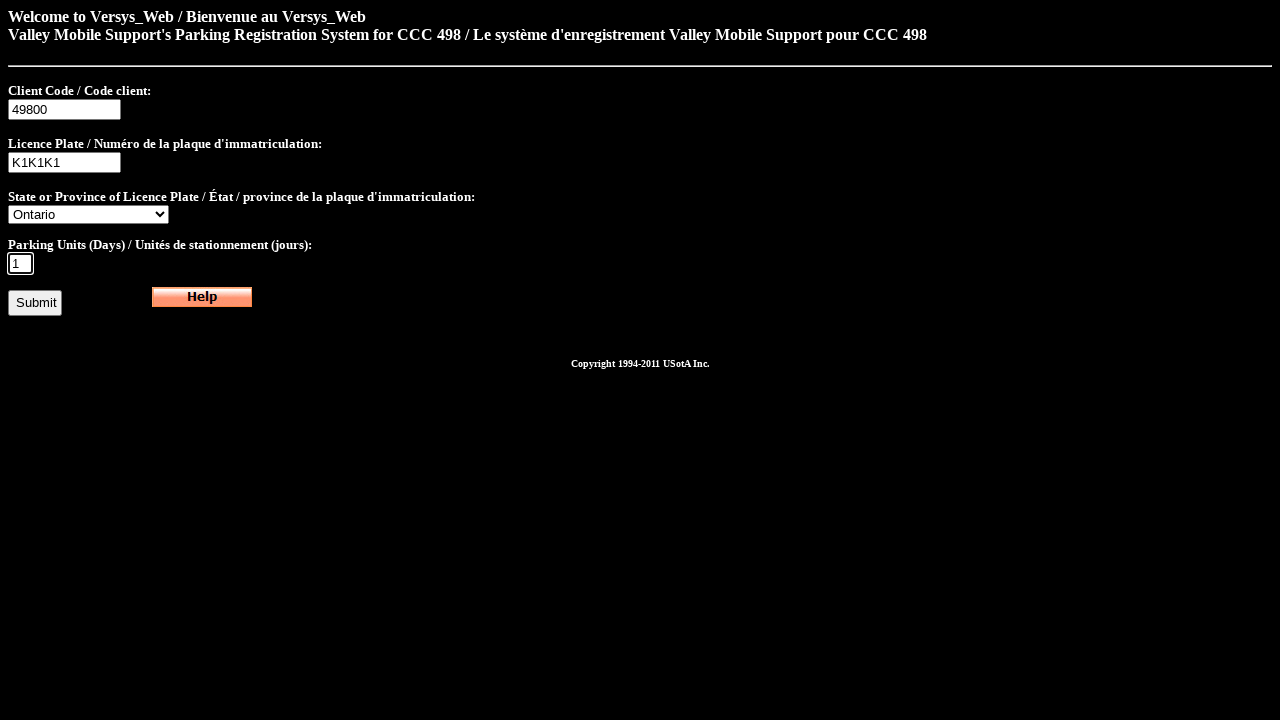

Clicked submit button to submit parking form at (35, 303) on *[type="SUBMIT"]
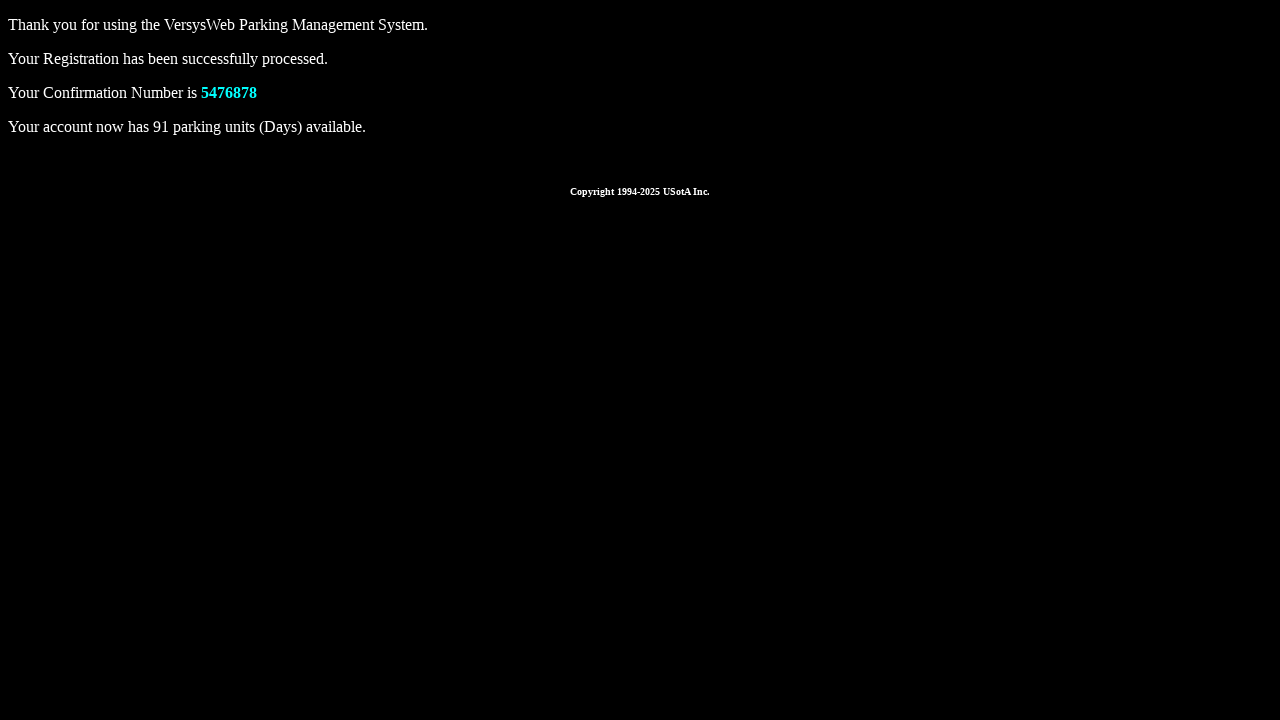

Form submission confirmed - confirmation element appeared
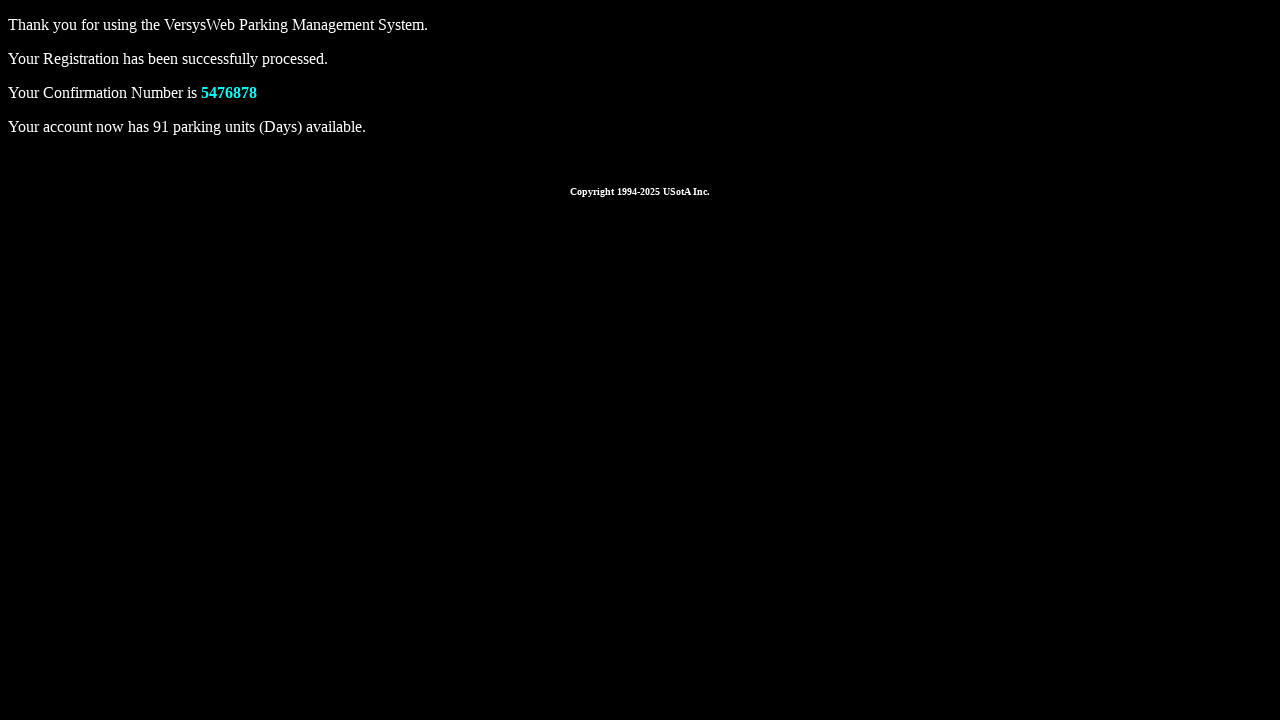

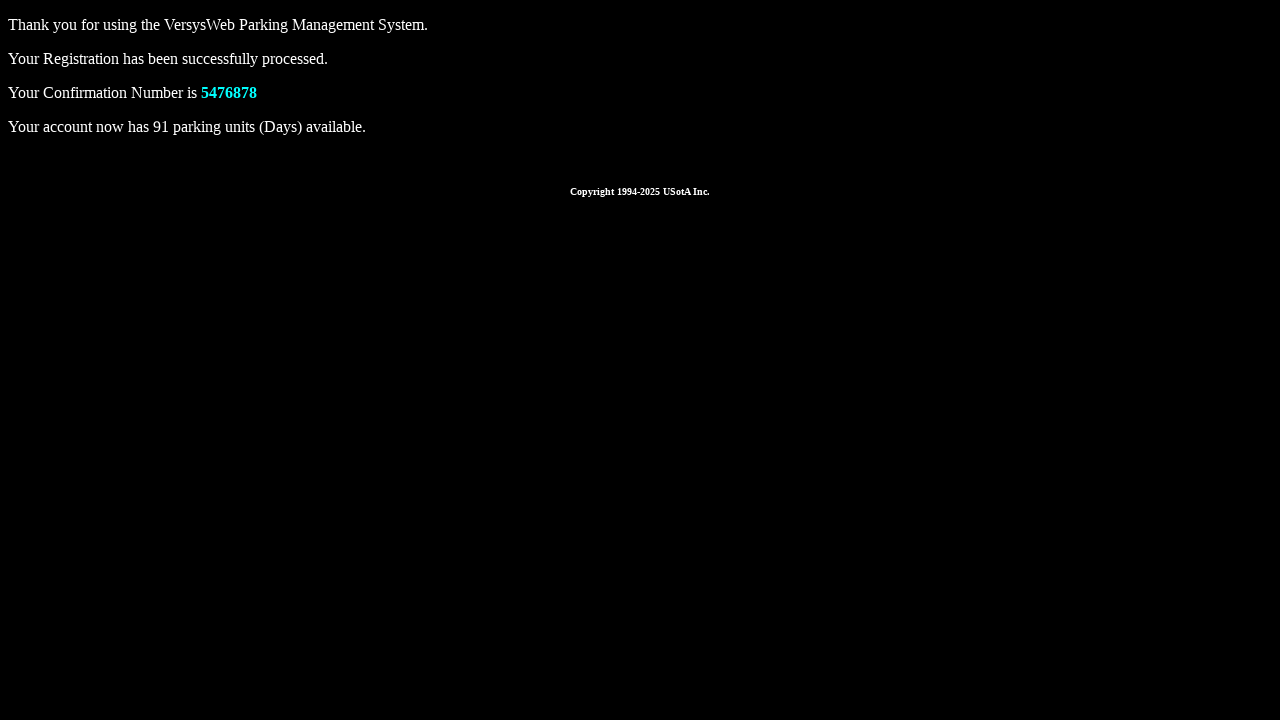